Tests drag and drop functionality within an iframe on the jQuery UI demo page by dragging an element onto a drop target and verifying the drop was successful.

Starting URL: https://jqueryui.com/droppable/

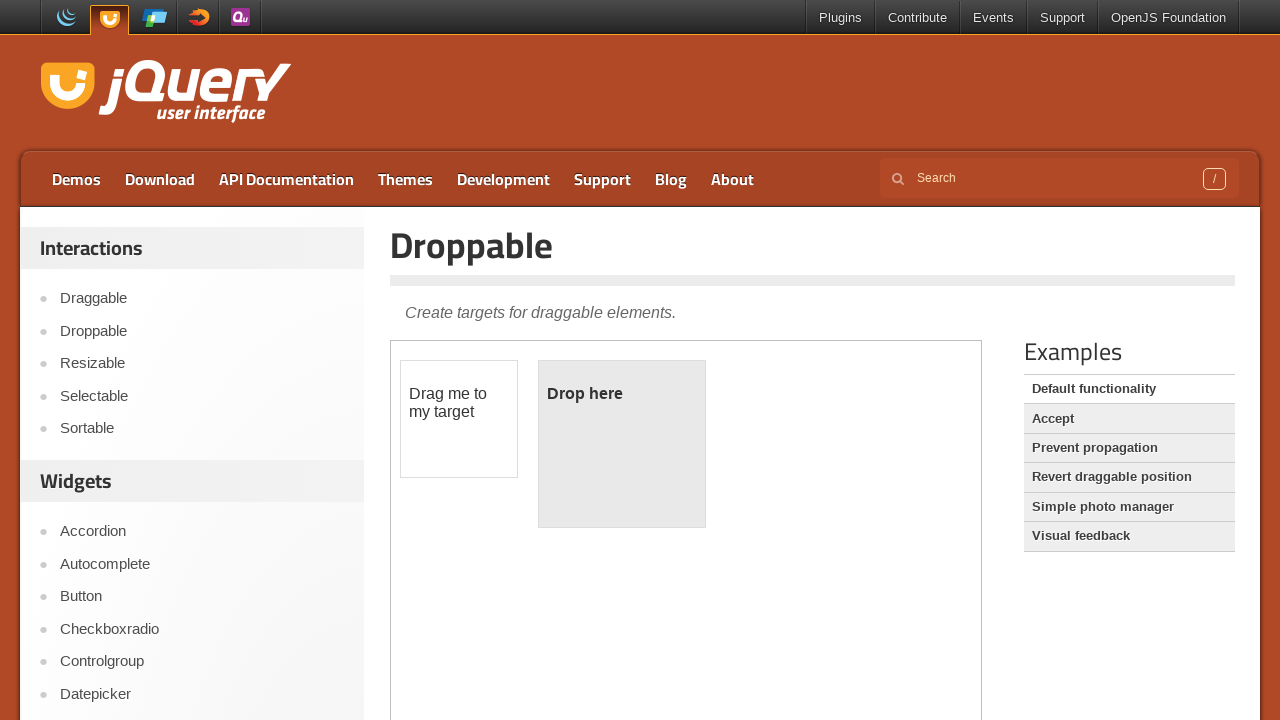

Located the demo iframe
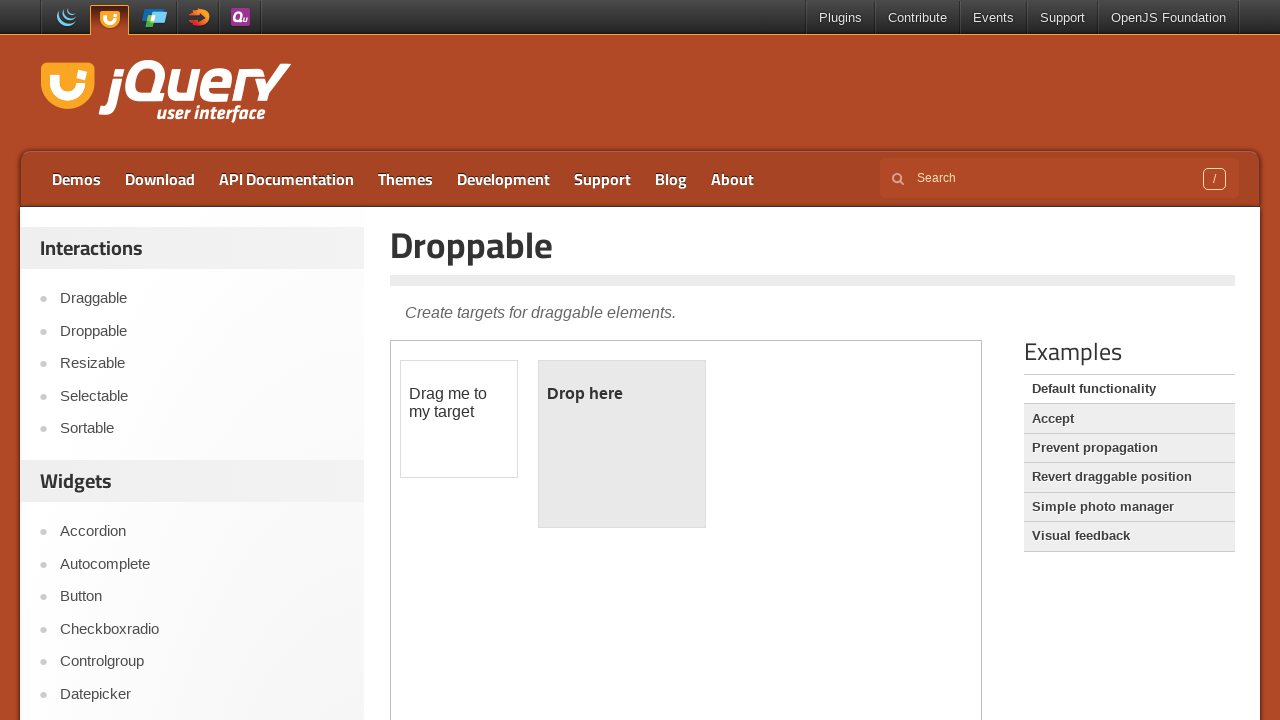

Located the draggable element within the iframe
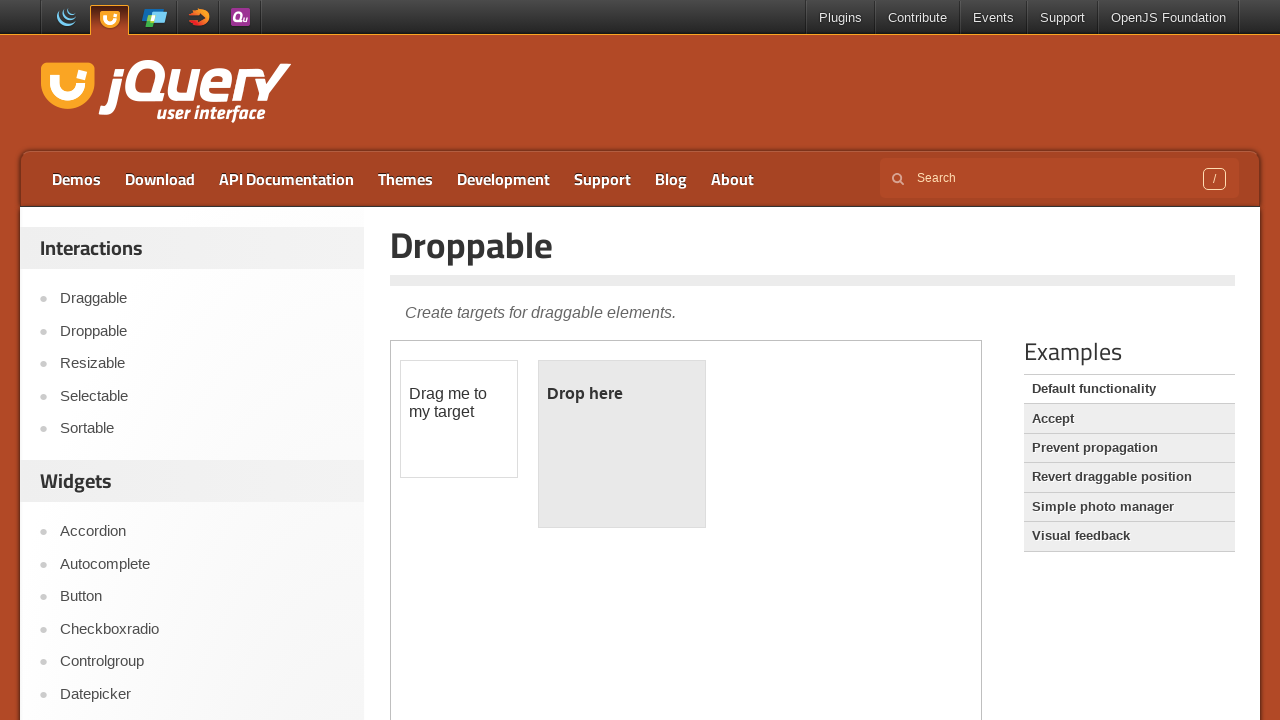

Located the droppable element within the iframe
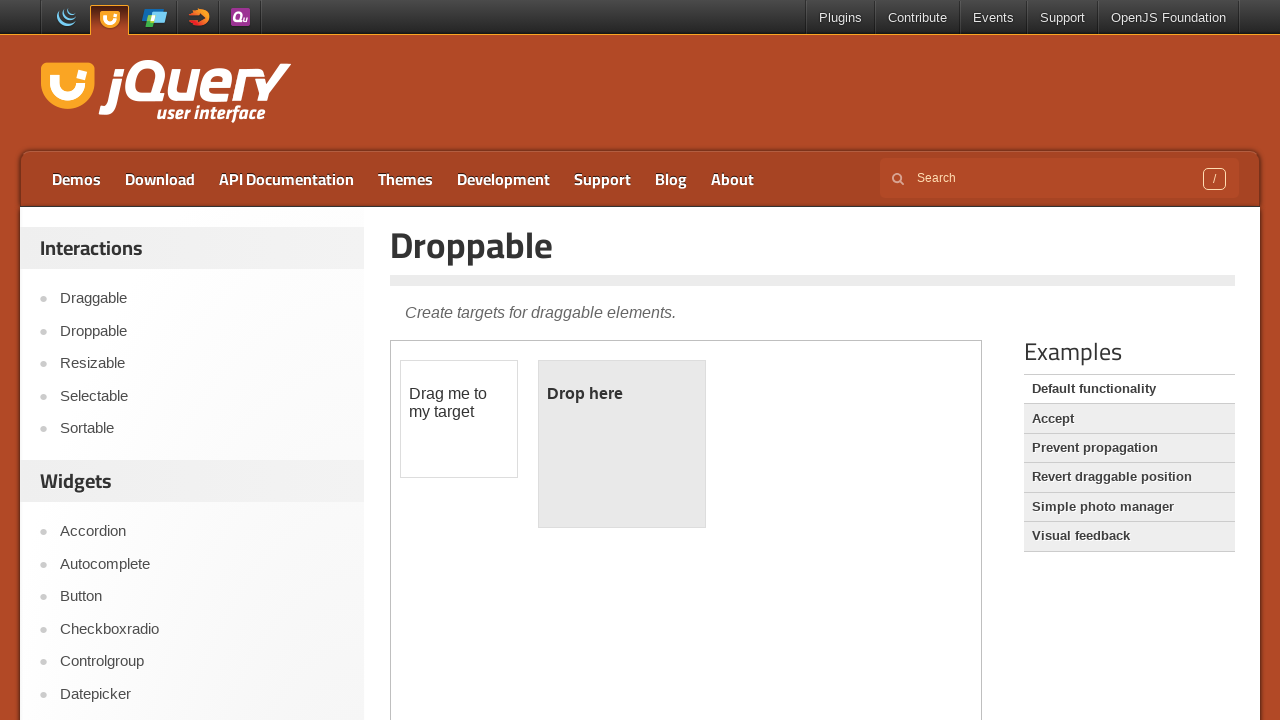

Dragged the draggable element onto the droppable target at (622, 444)
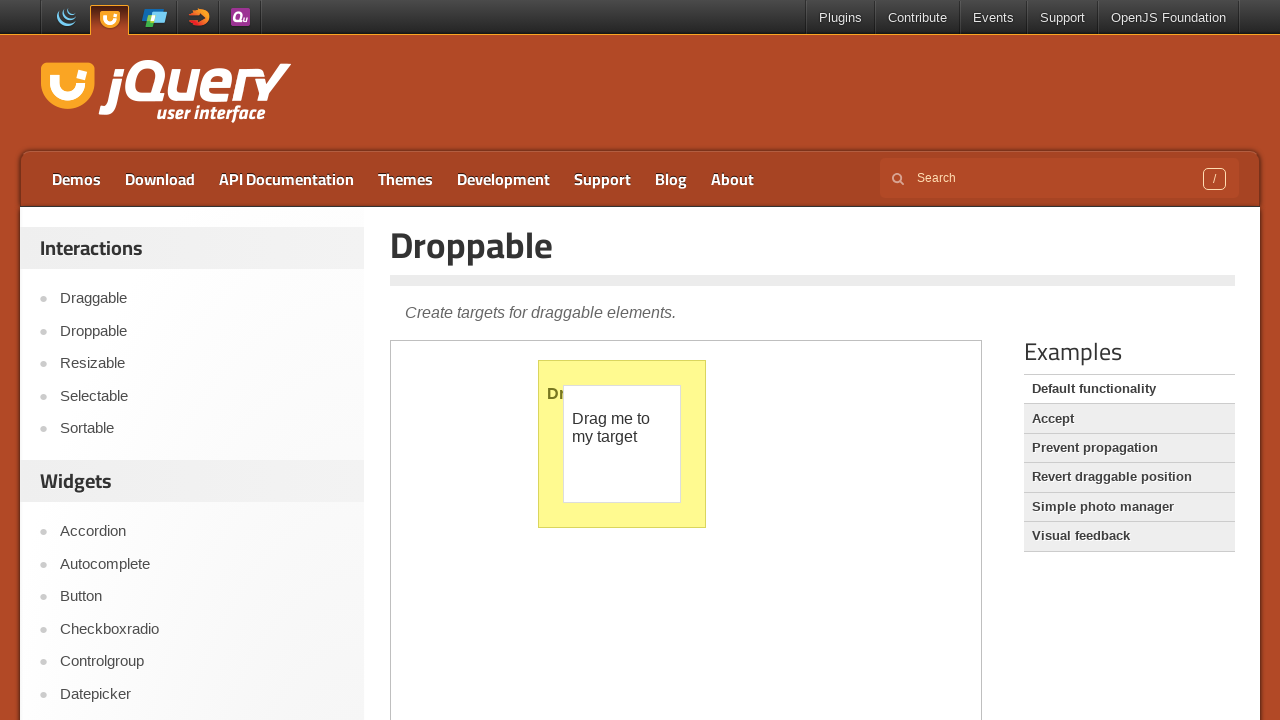

Verified that the drop target now displays 'Dropped!' text, confirming successful drop operation
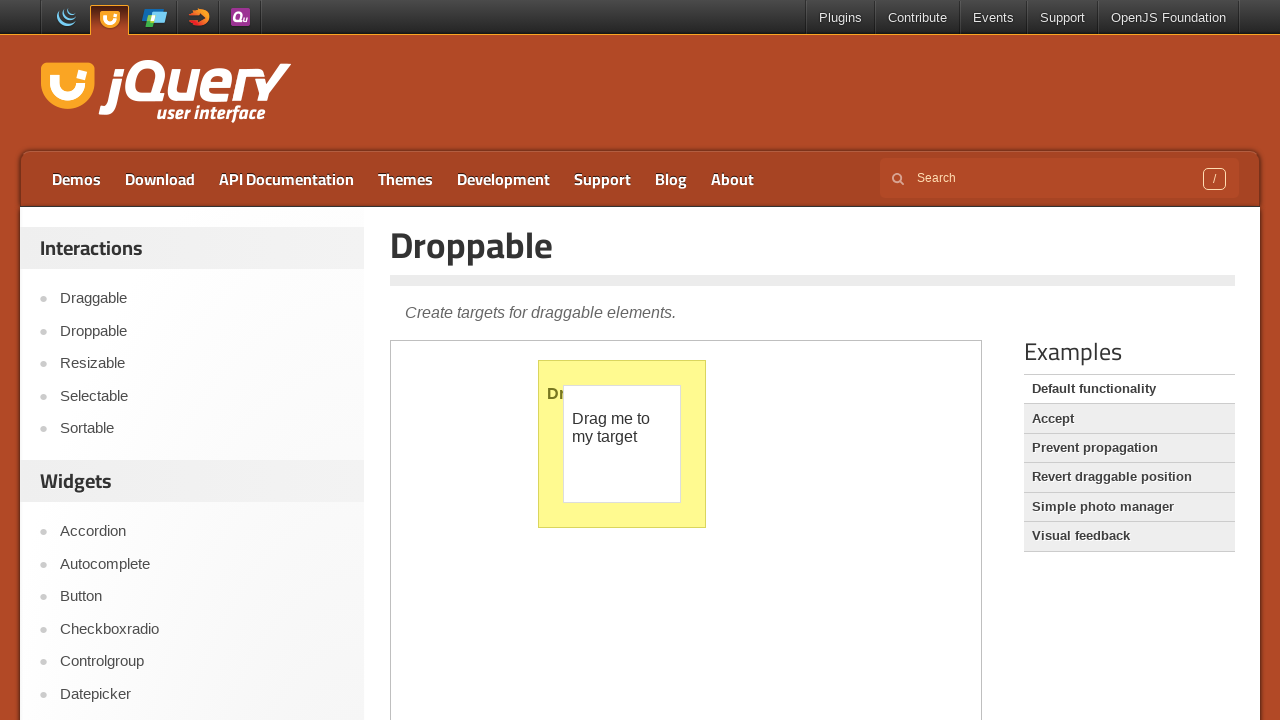

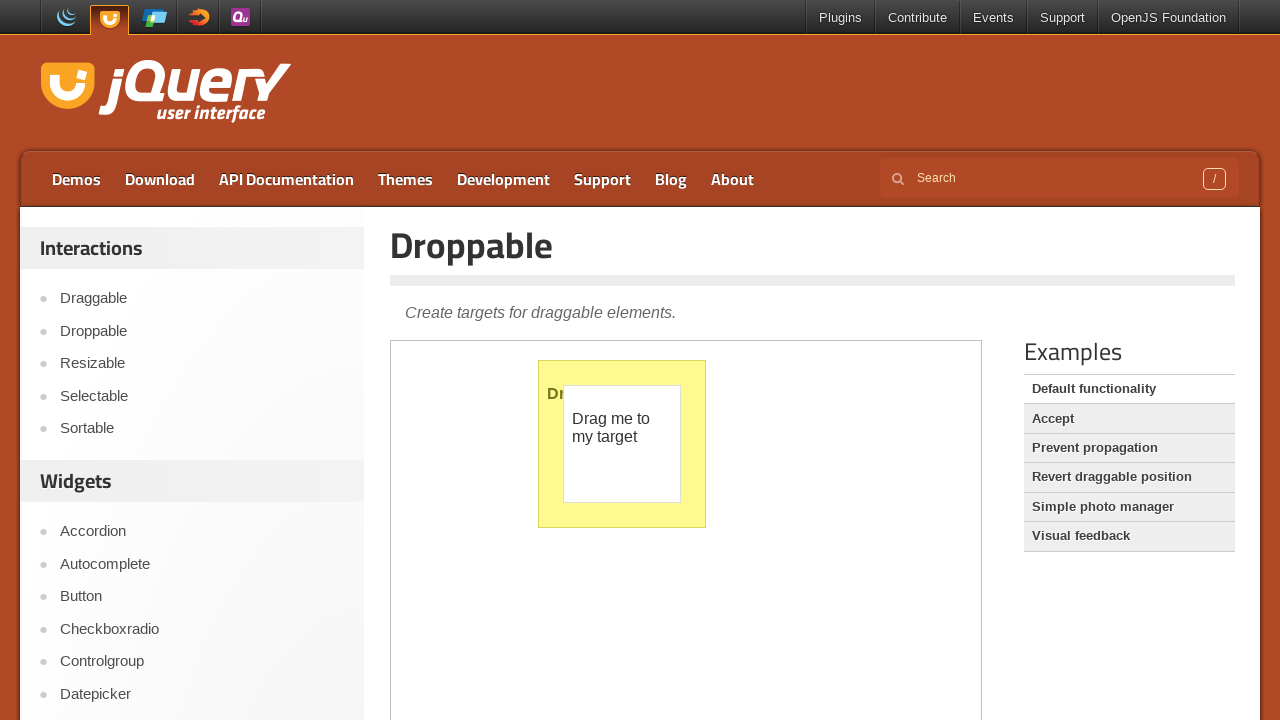